Tests checkbox selection and form submission, handling stale element references by re-finding elements

Starting URL: https://www.qa-practice.com/elements/checkbox/single_checkbox

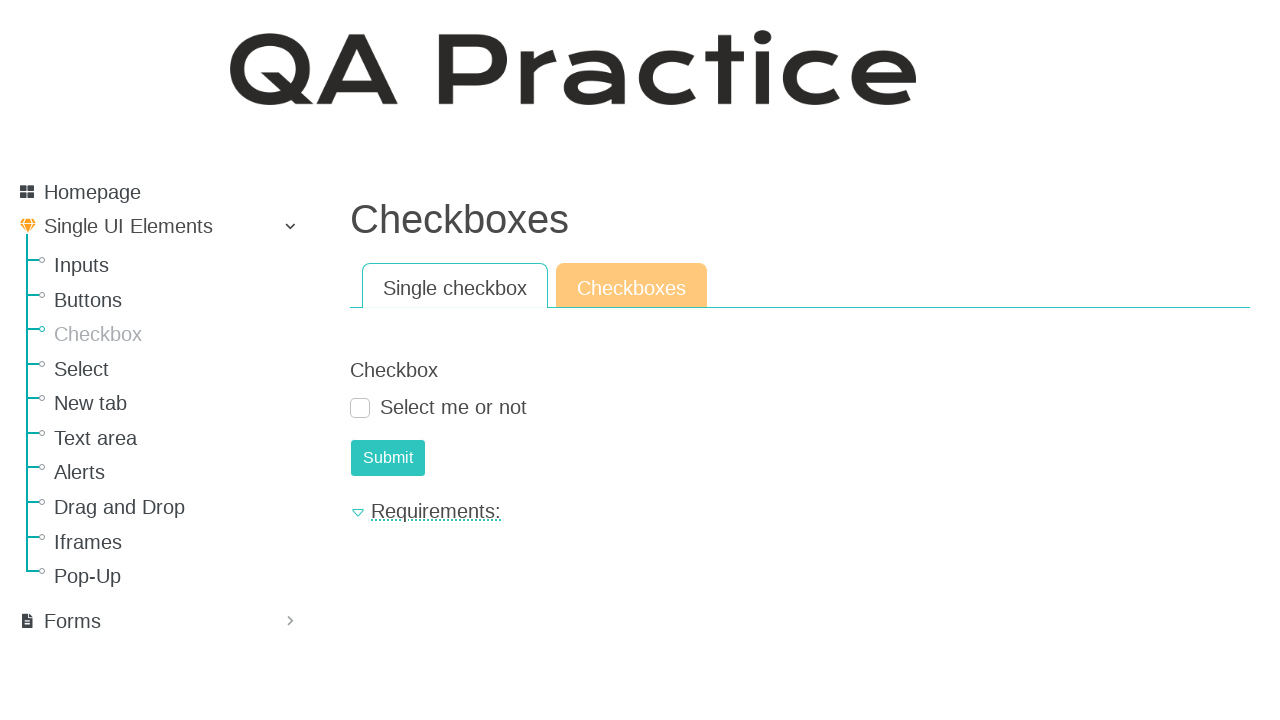

Clicked the checkbox element at (360, 408) on #id_checkbox_0
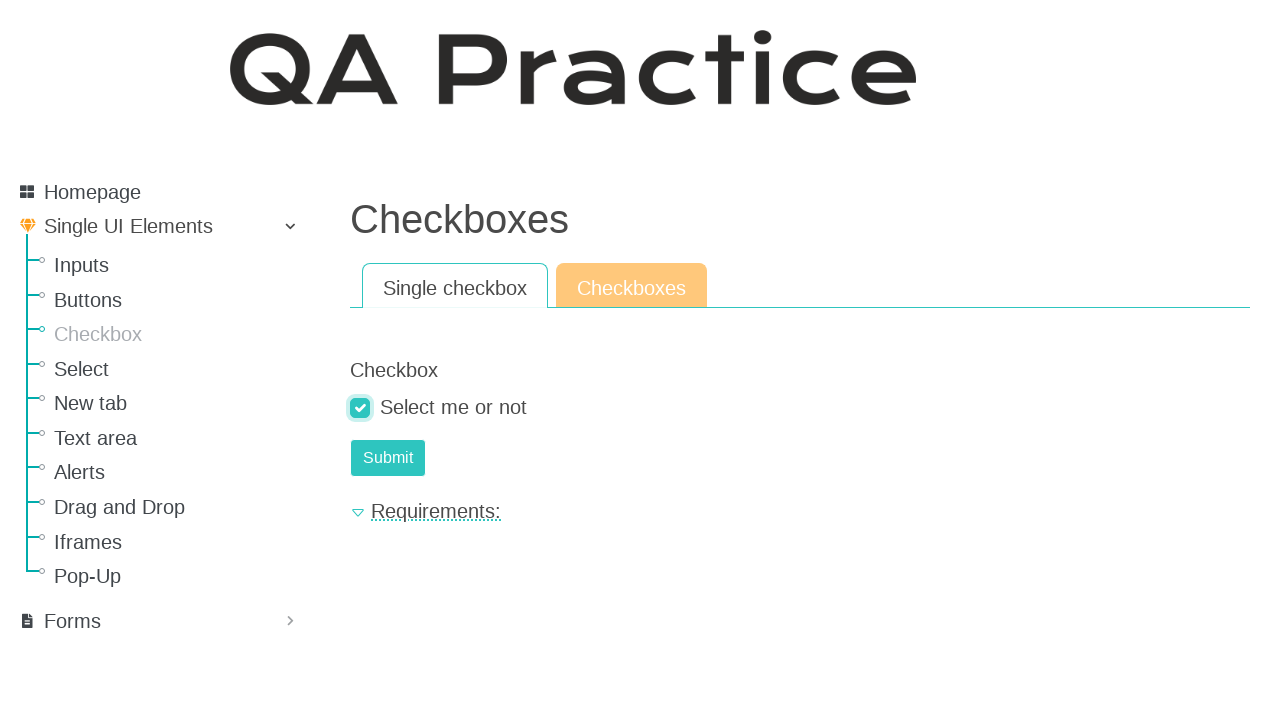

Clicked the submit button at (388, 458) on #submit-id-submit
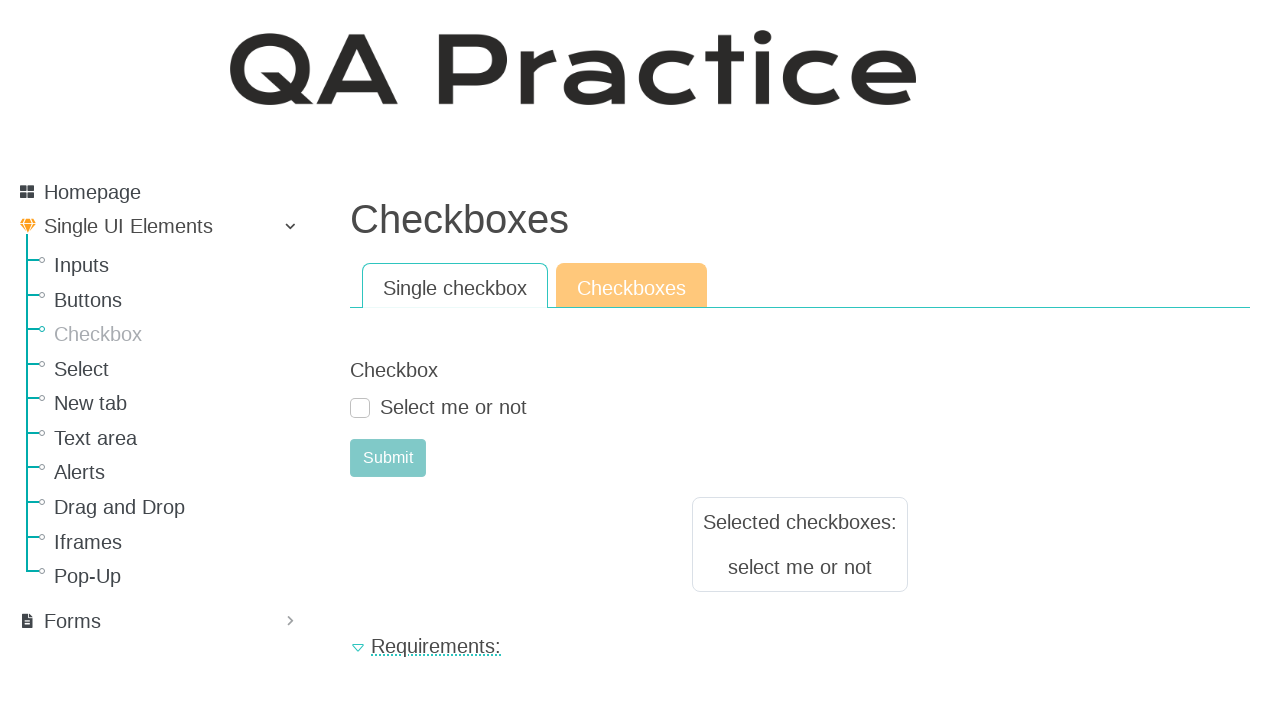

Verified result text matches 'select me or not'
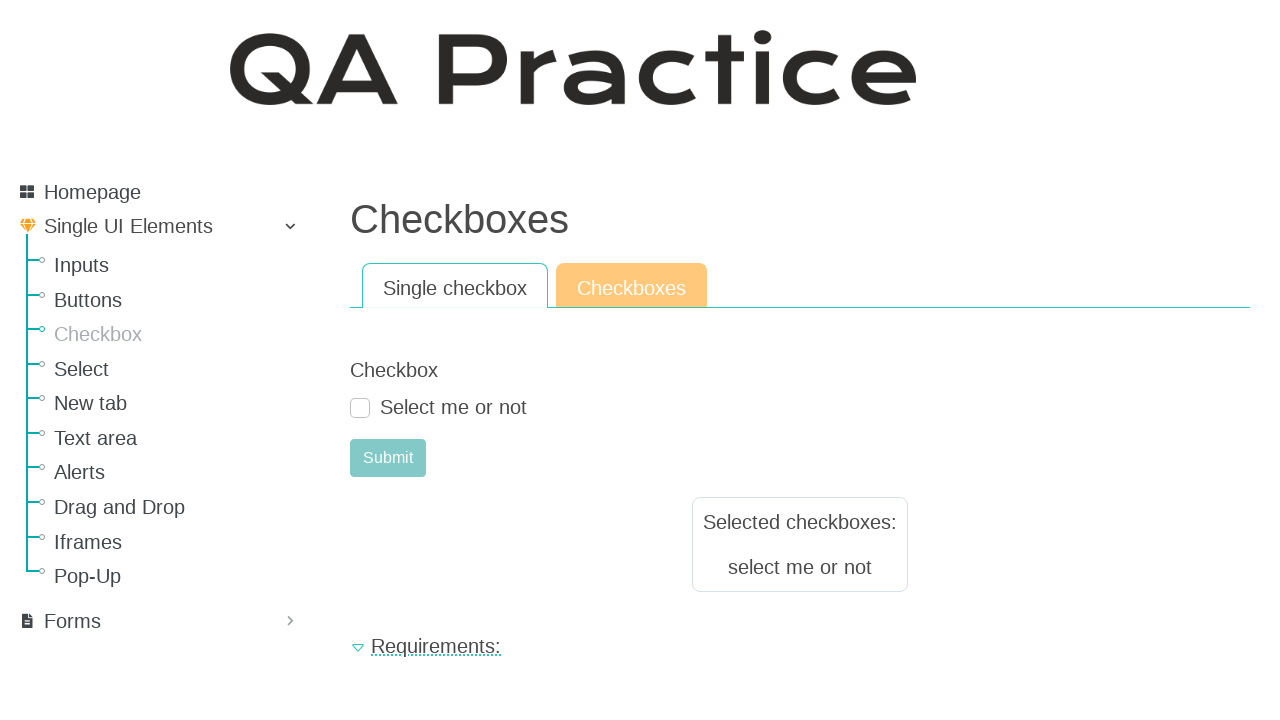

Clicked the checkbox element again (re-finding to handle stale reference) at (360, 408) on #id_checkbox_0
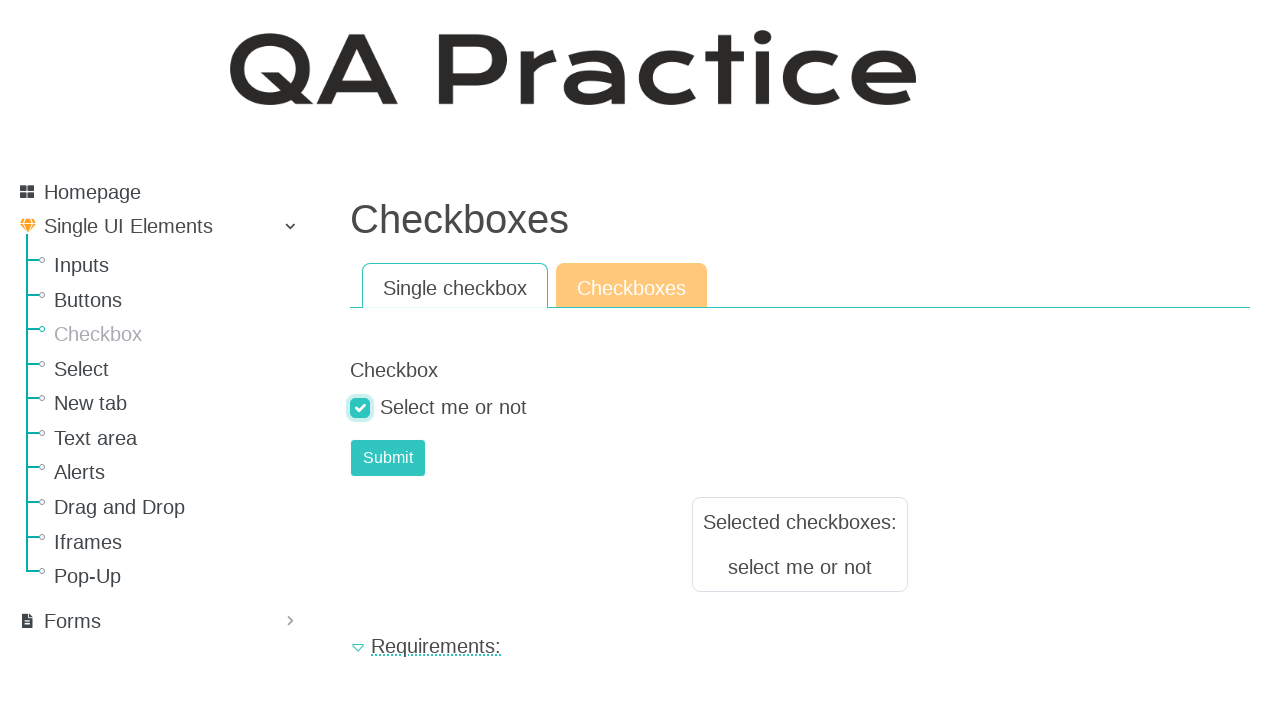

Clicked the submit button again at (388, 458) on #submit-id-submit
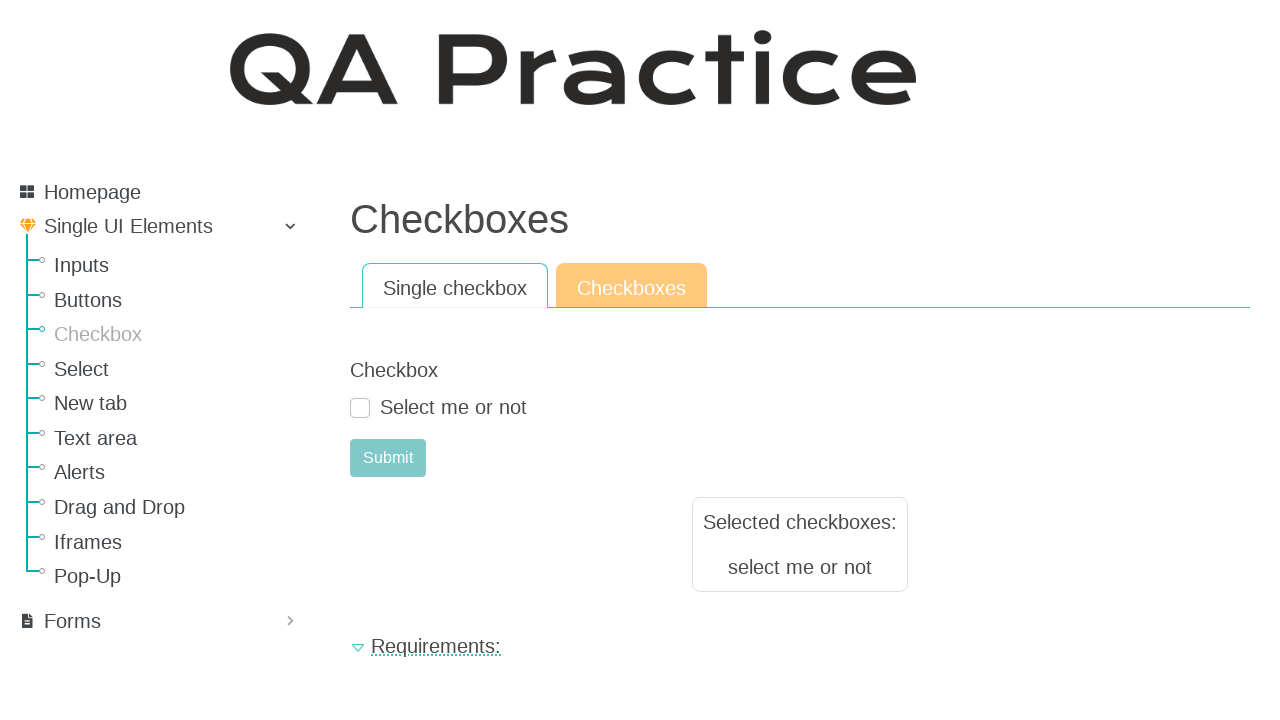

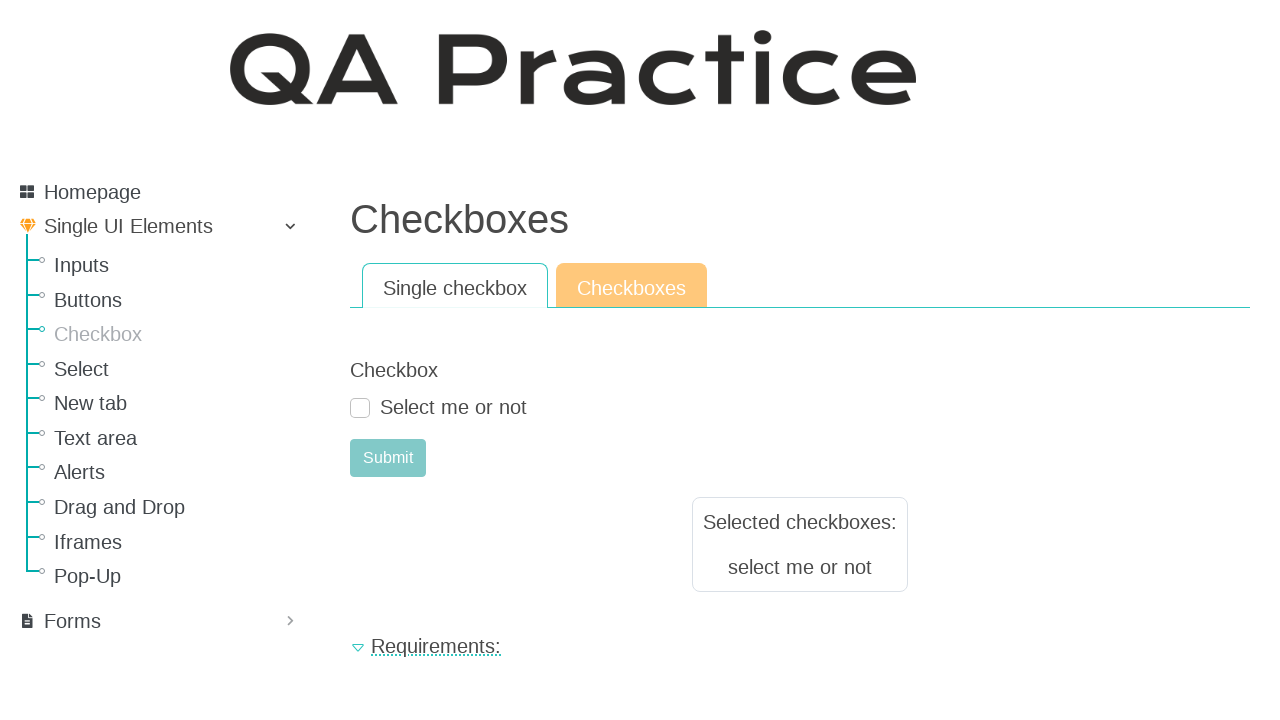